Tests mouse hover functionality by moving the cursor over the second user avatar image, which reveals a hidden profile link, then clicks on the "View profile" link.

Starting URL: https://the-internet.herokuapp.com/hovers

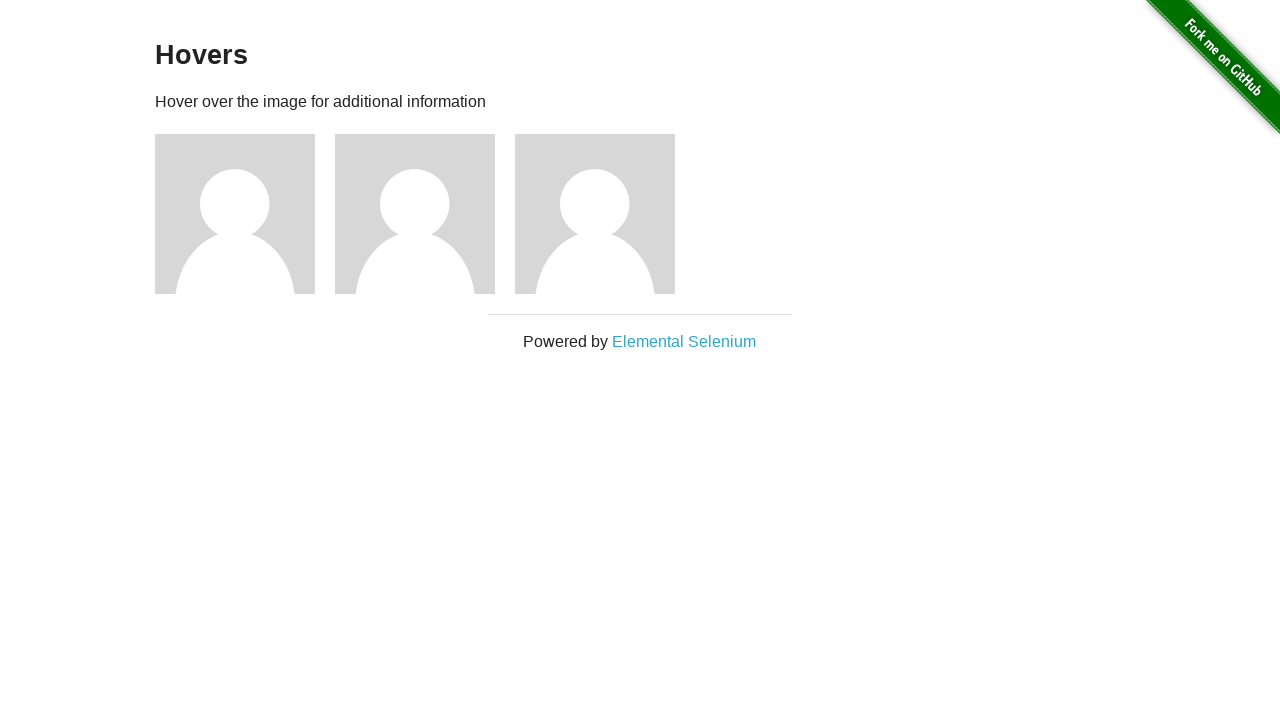

Located the second user avatar image
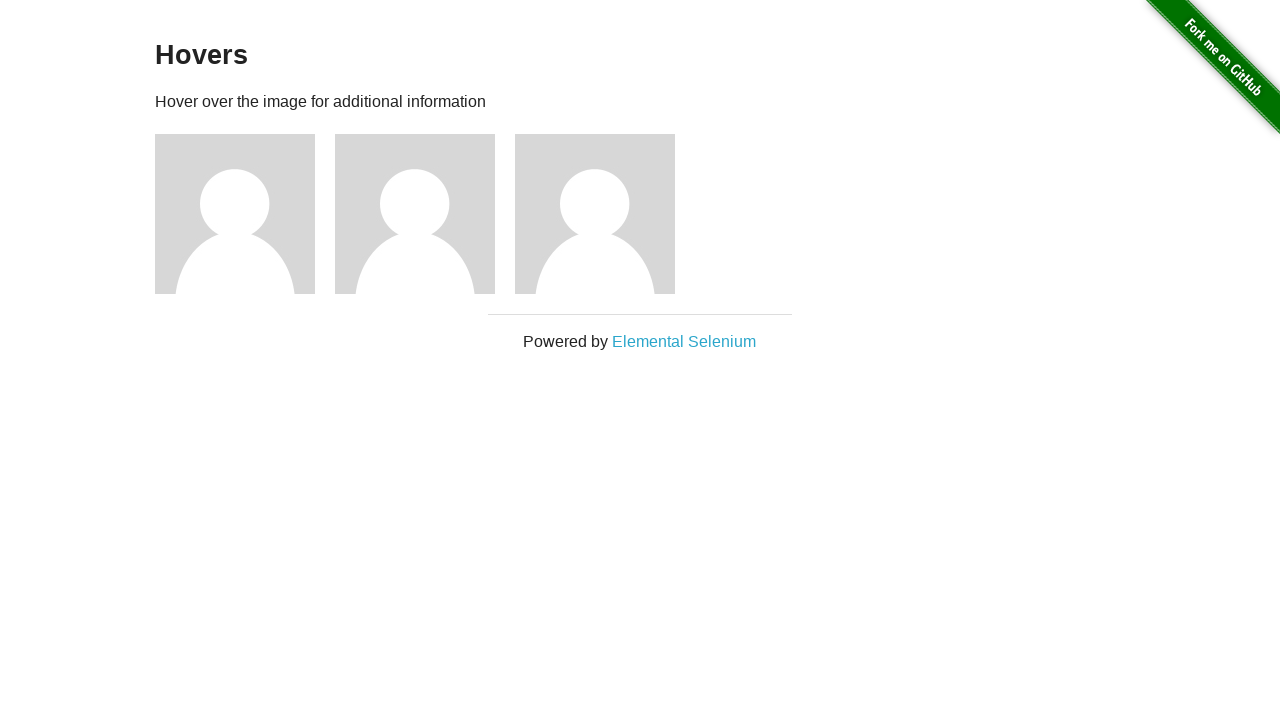

Hovered over the second user avatar to reveal the profile link at (415, 214) on (//img[@alt='User Avatar'])[2]
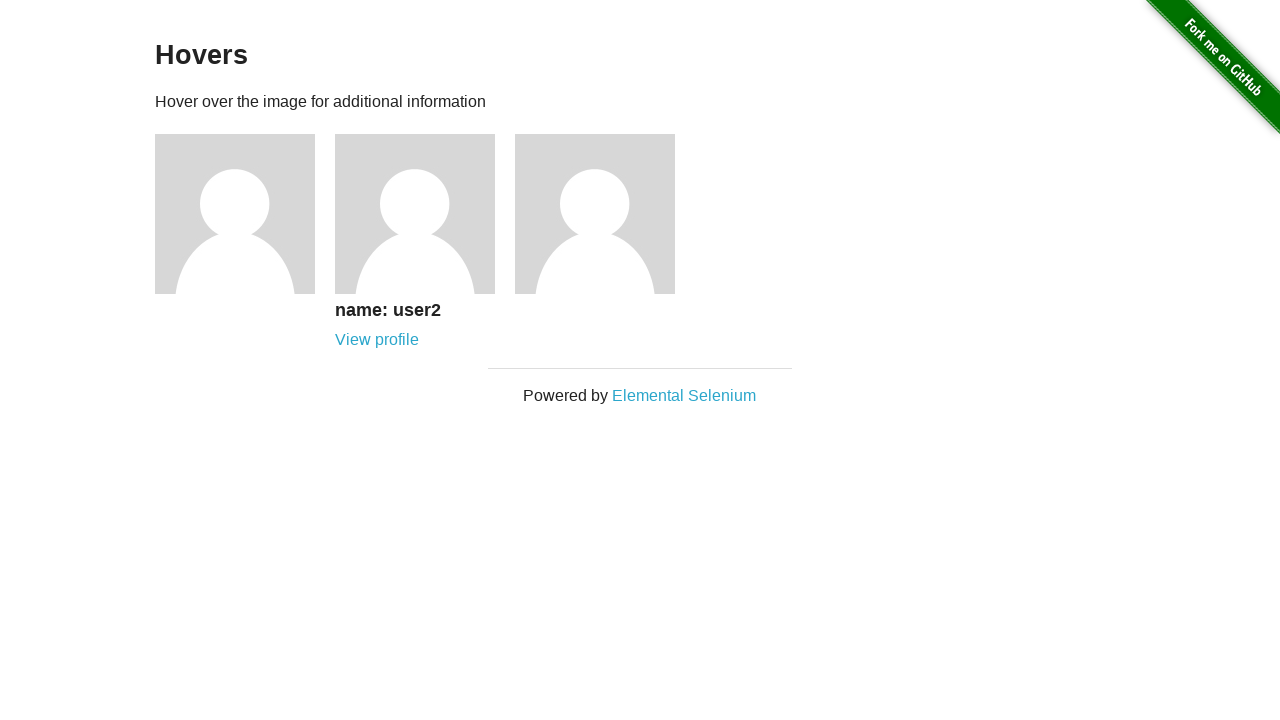

Clicked on the 'View profile' link for the second user at (377, 340) on (//a[text()='View profile'])[2]
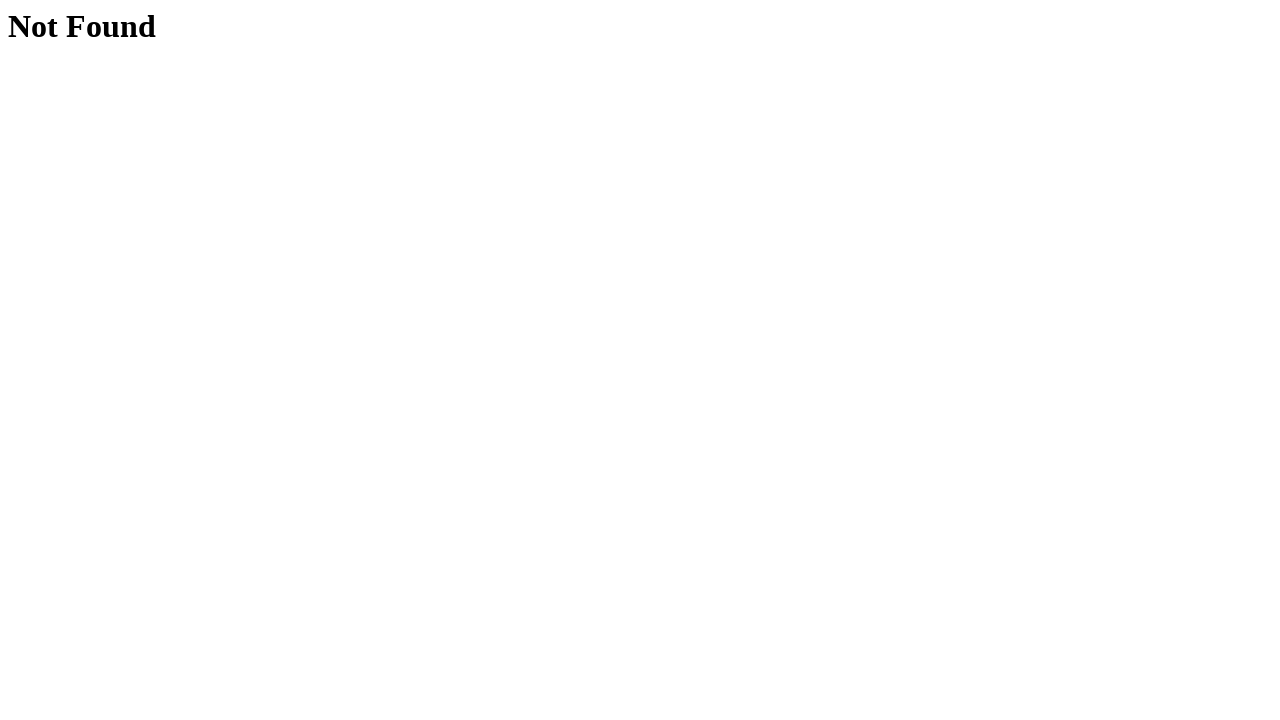

Page navigation completed and loaded
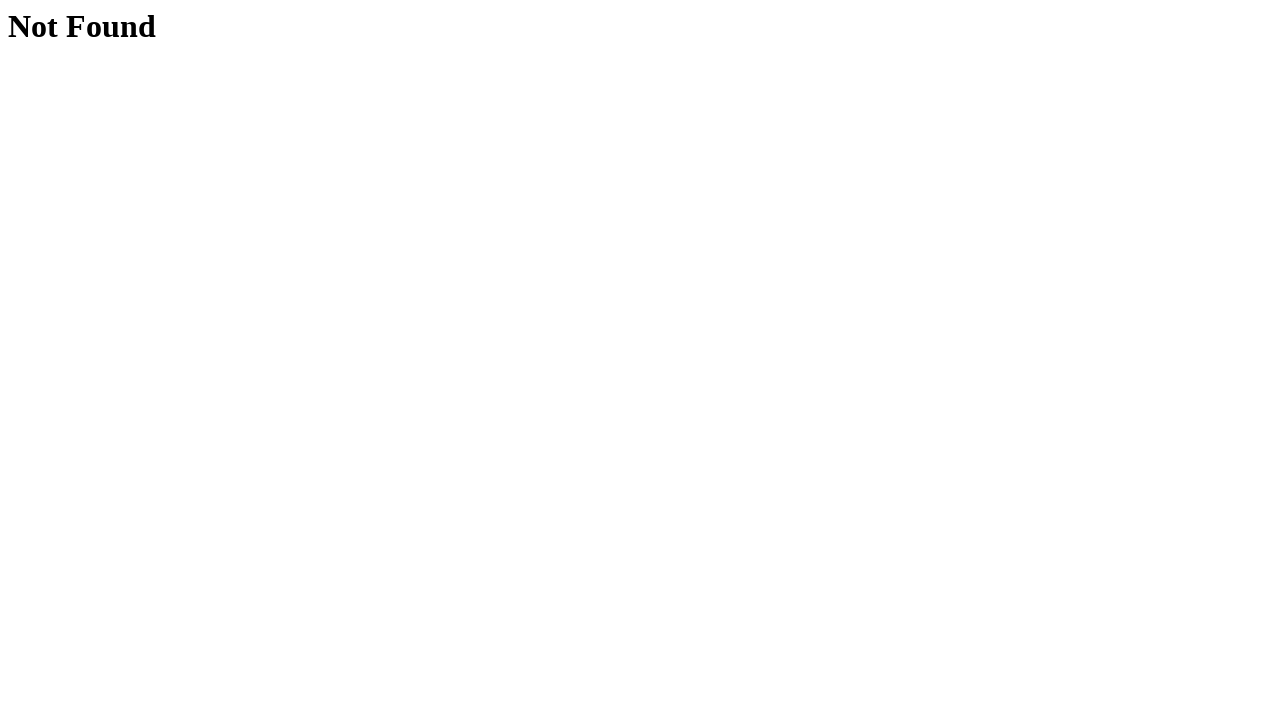

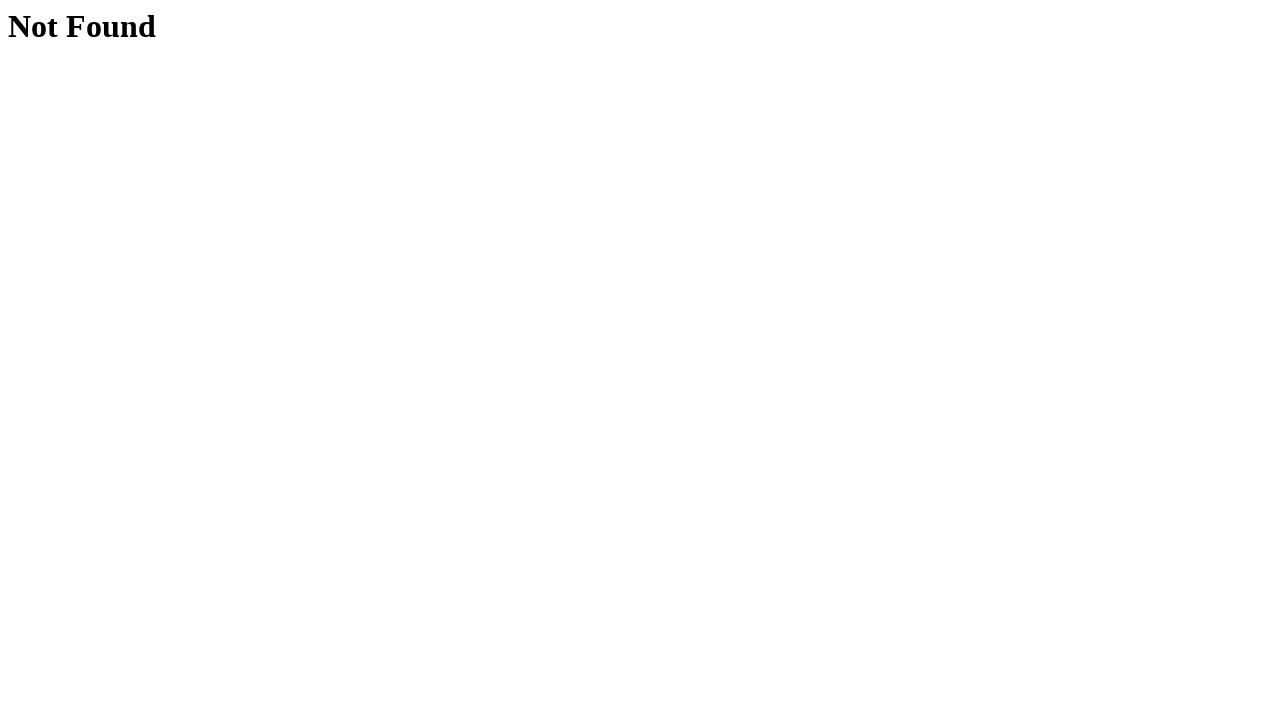